Tests dynamic loading by clicking a start button, waiting for the hello text element to exist, then verifying its content

Starting URL: https://automationfc.github.io/dynamic-loading/

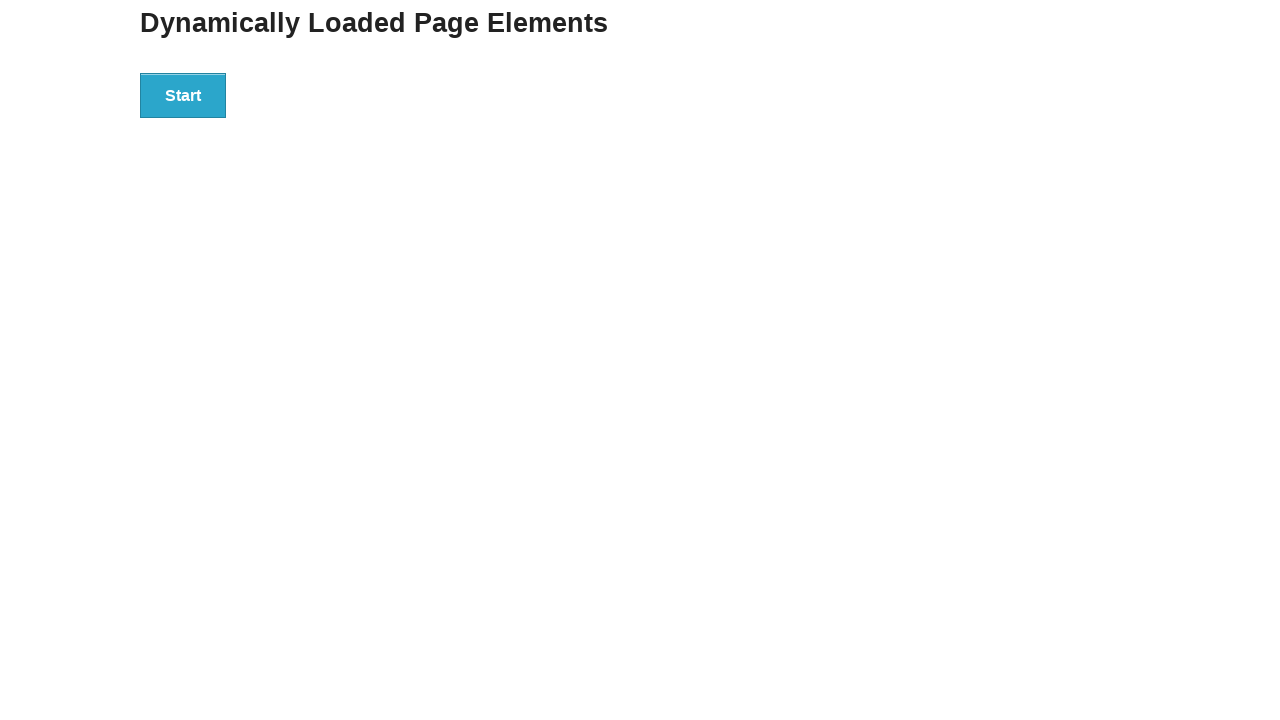

Navigated to dynamic loading test page
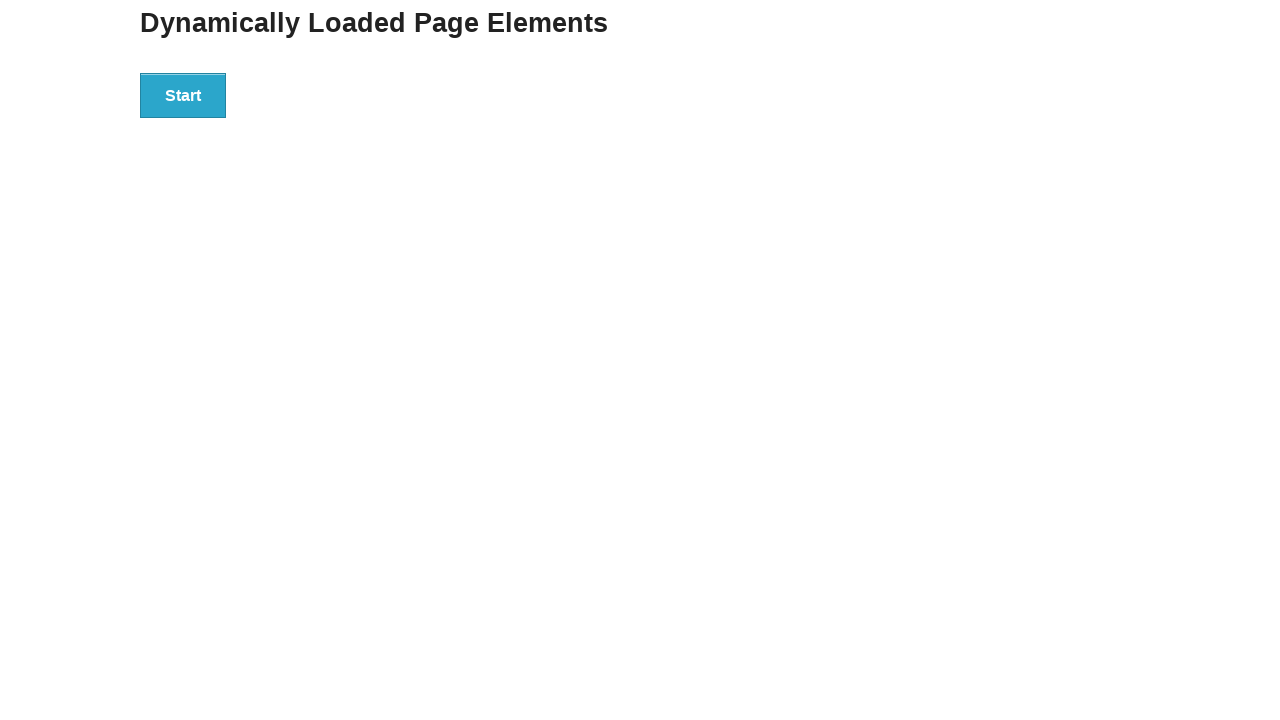

Clicked the start button to initiate dynamic loading at (183, 95) on div#start button
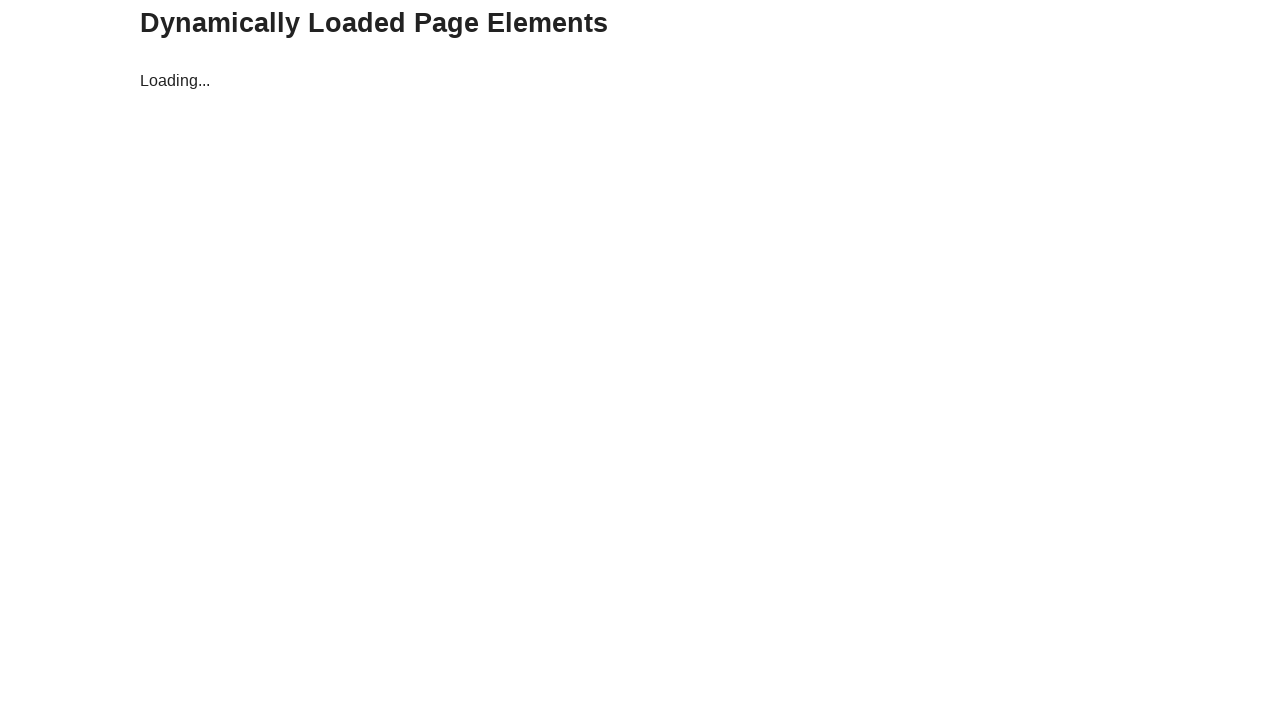

Waited for the hello text element to appear
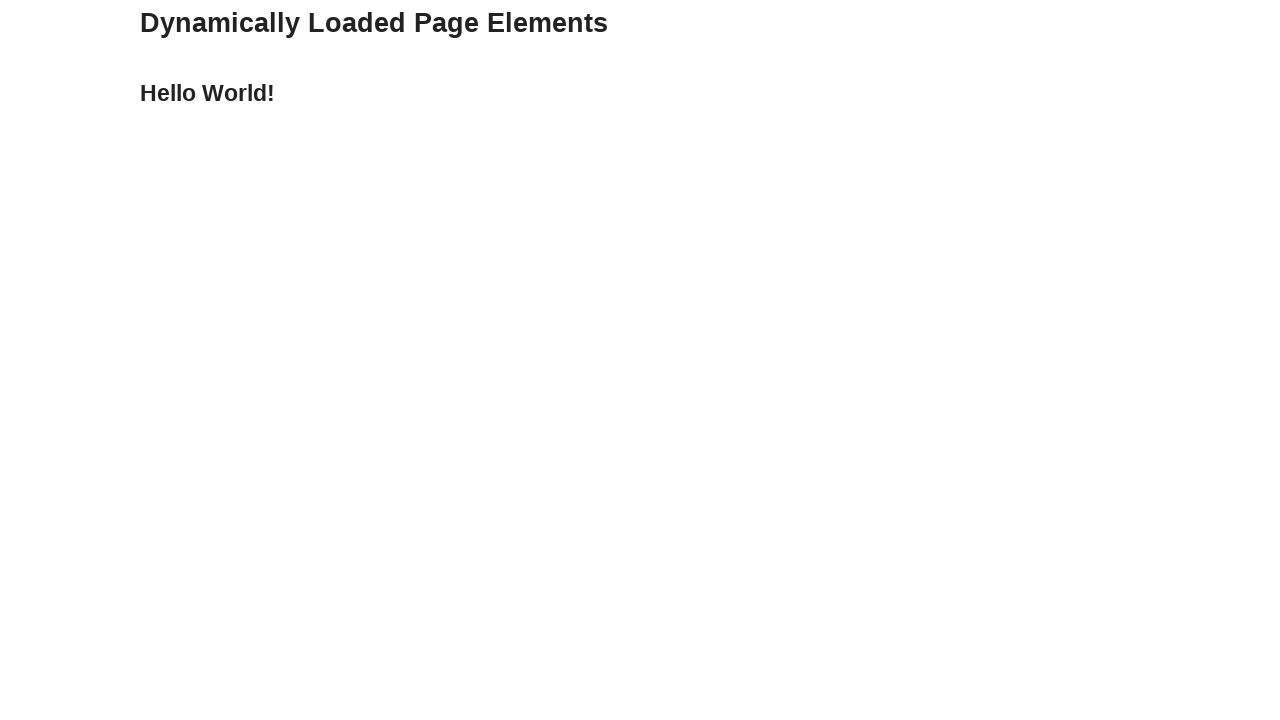

Retrieved text content from hello element
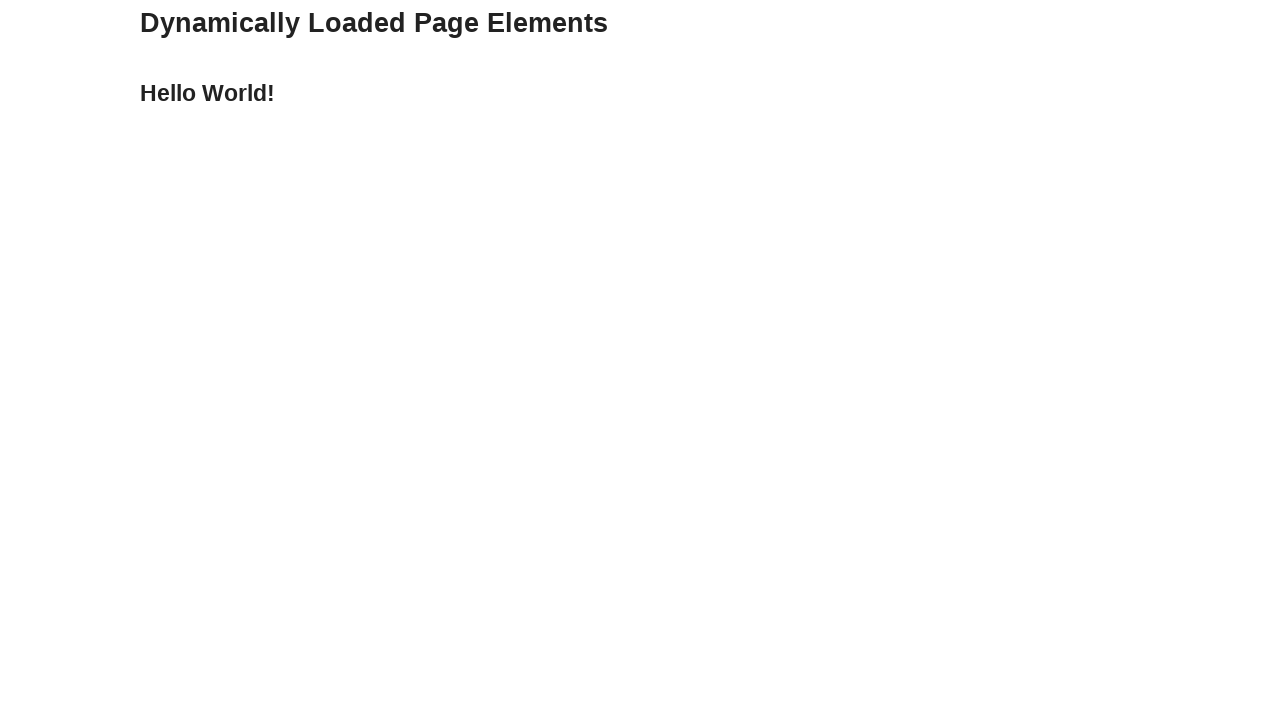

Verified that hello text equals 'Hello World!'
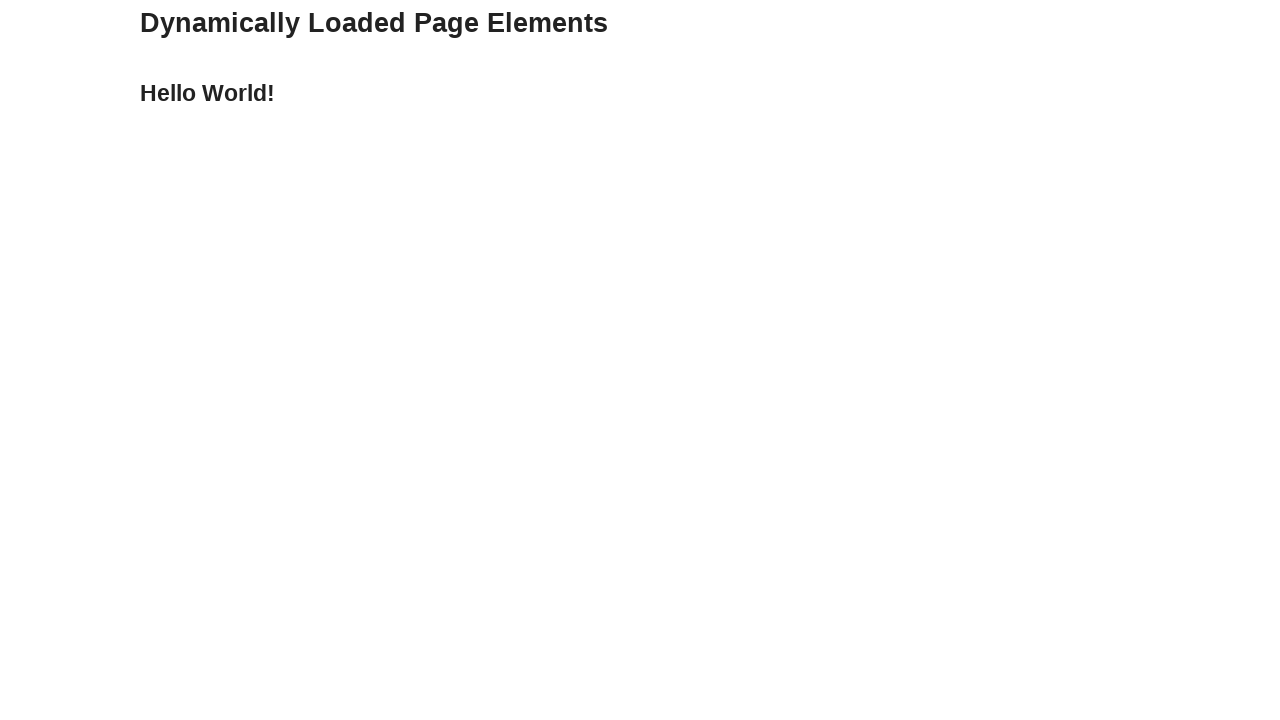

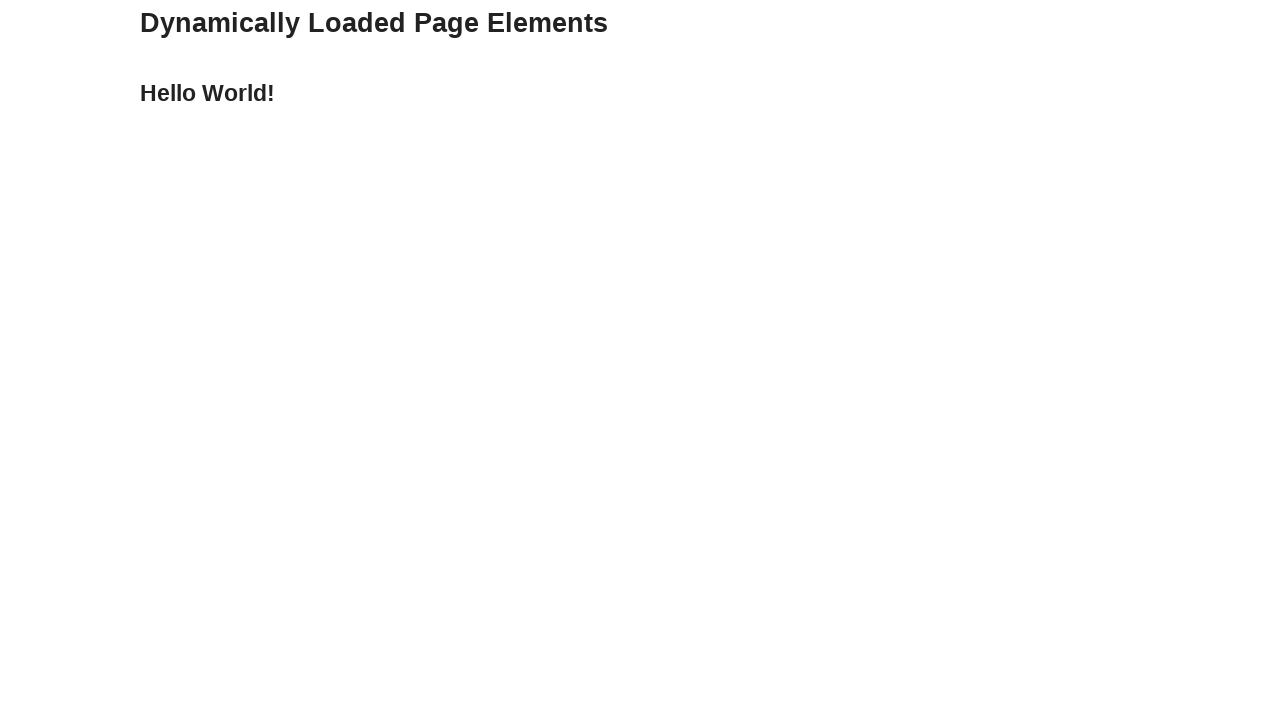